Tests navigation on the Polymer shop demo site by clicking on the "Ladies Outerwear" category link and validating the page heading displays correctly.

Starting URL: https://shop.polymer-project.org/

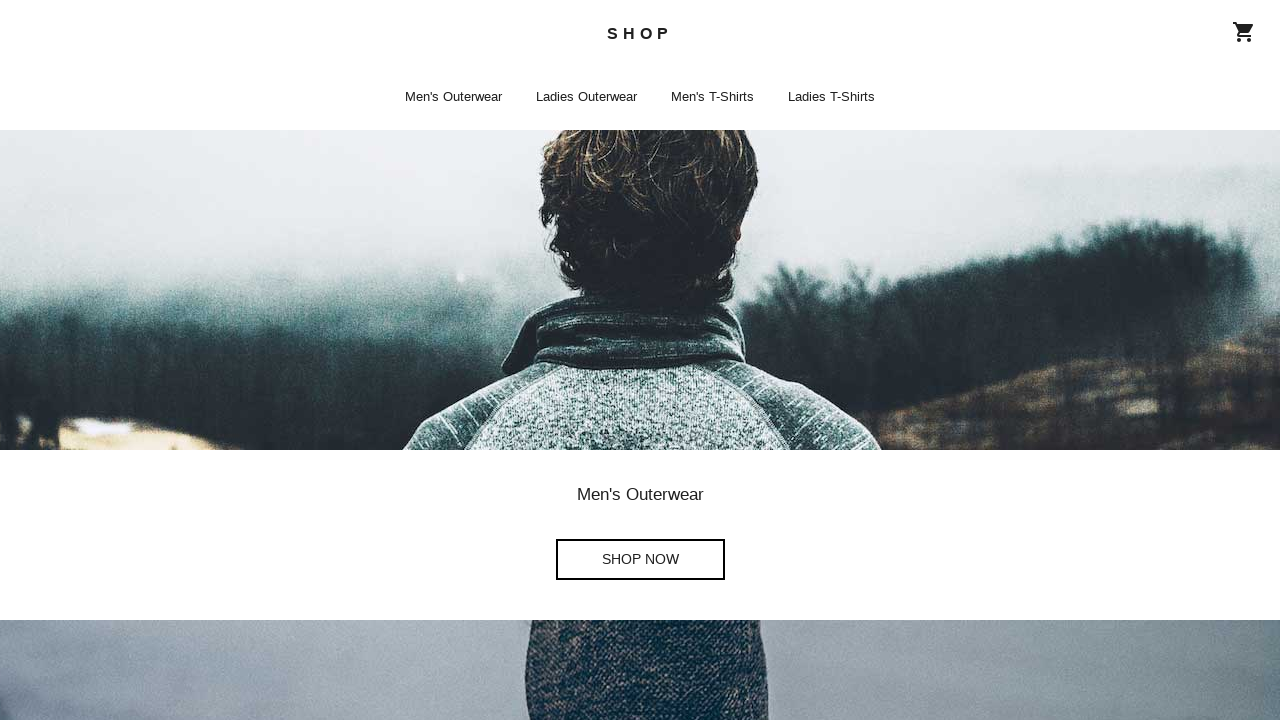

Waited for 'Ladies Outerwear' link to be visible
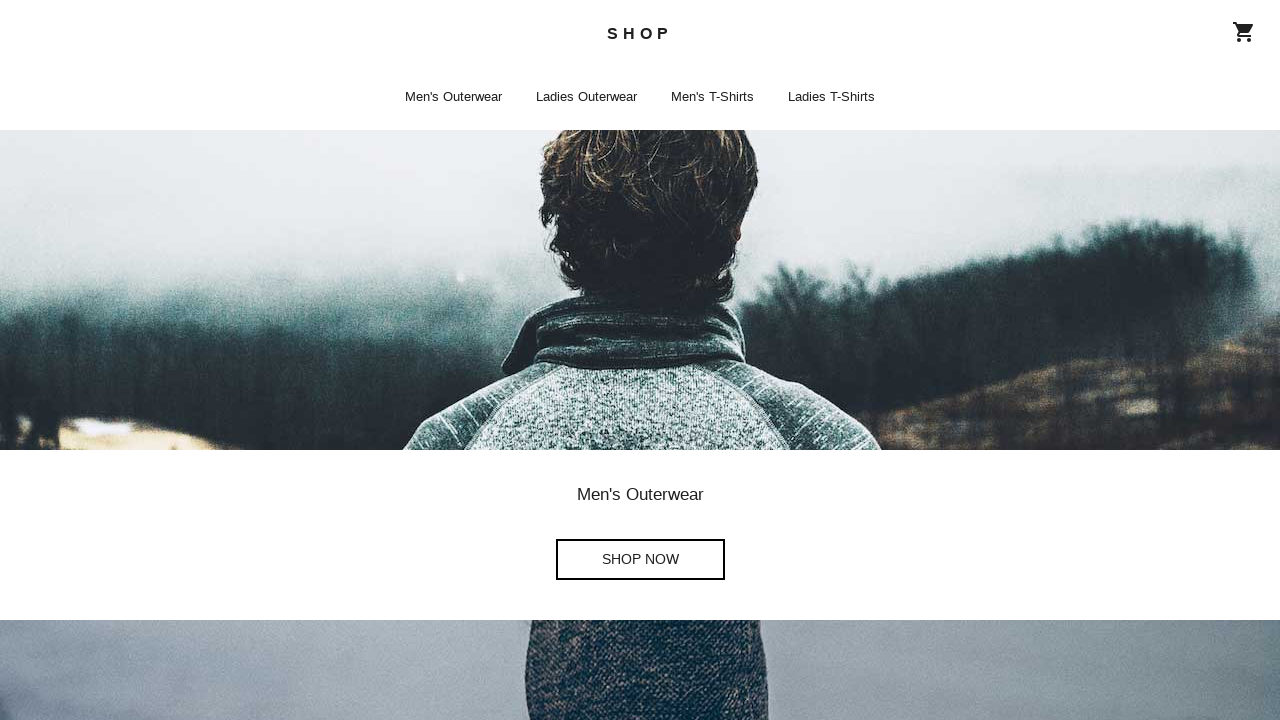

Clicked 'Ladies Outerwear' category link at (586, 97) on a:has-text('Ladies Outerwear')
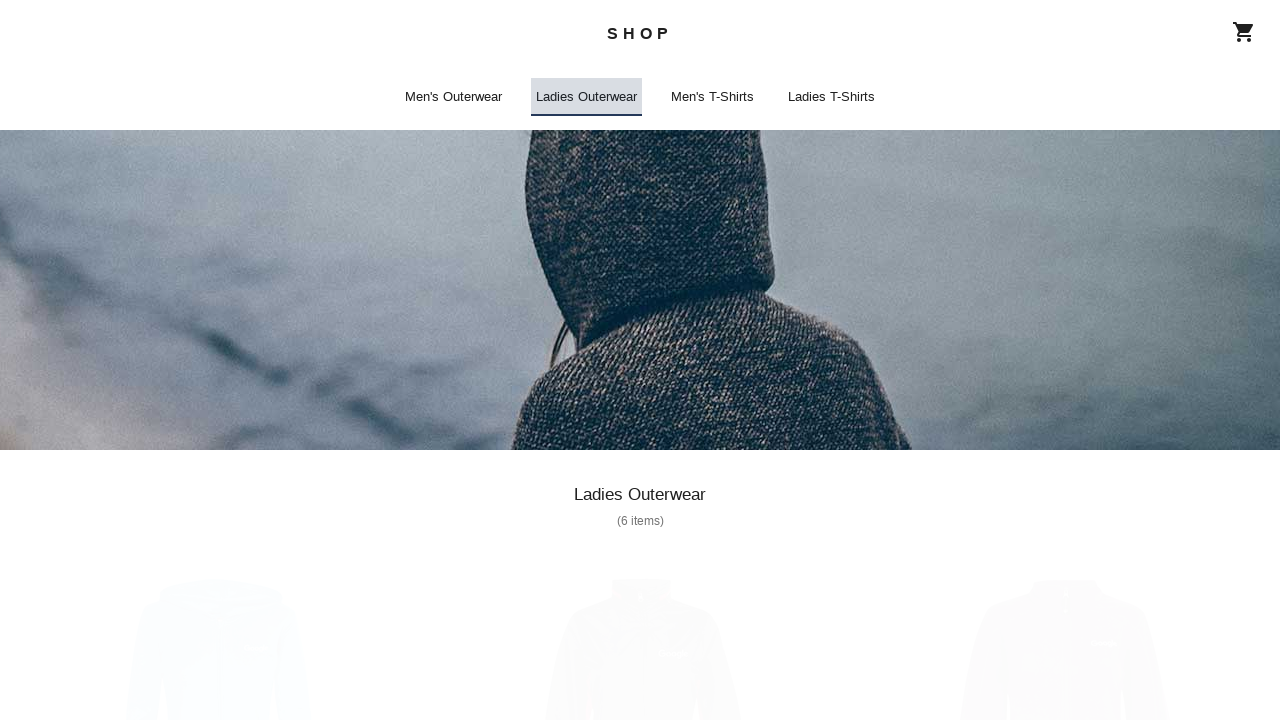

Page header h1 element loaded
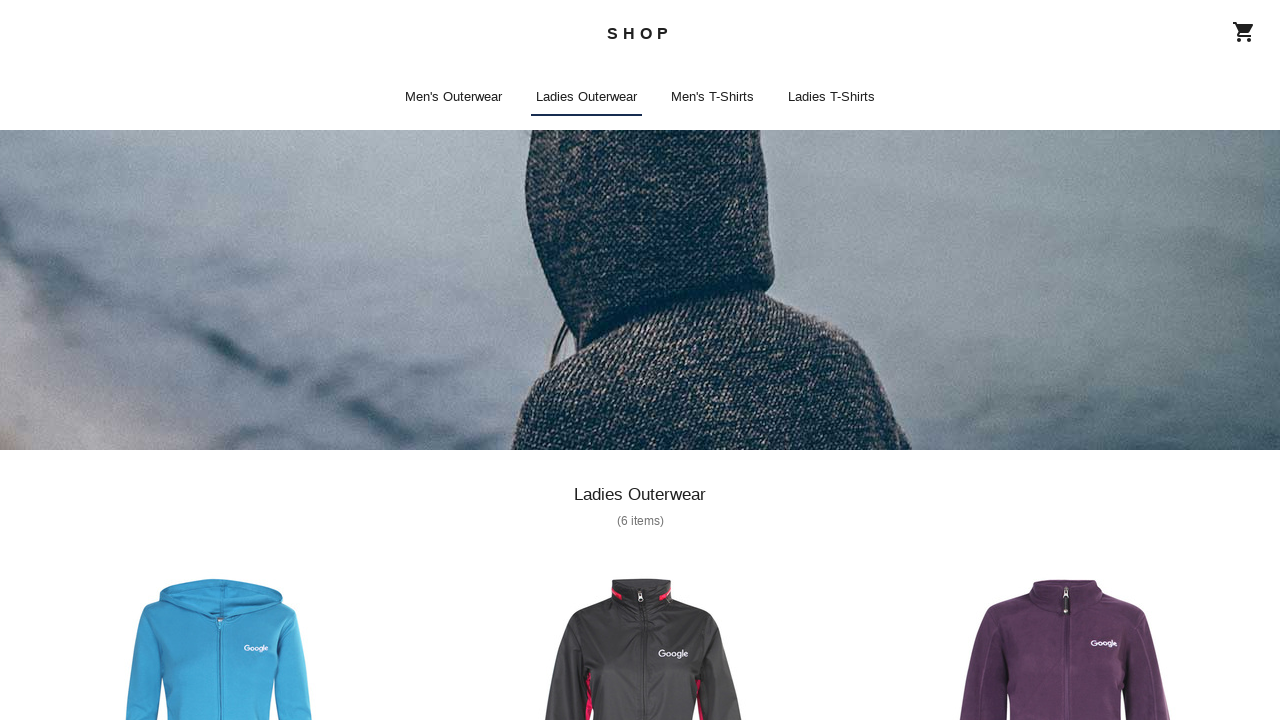

Retrieved heading text: 'Ladies Outerwear'
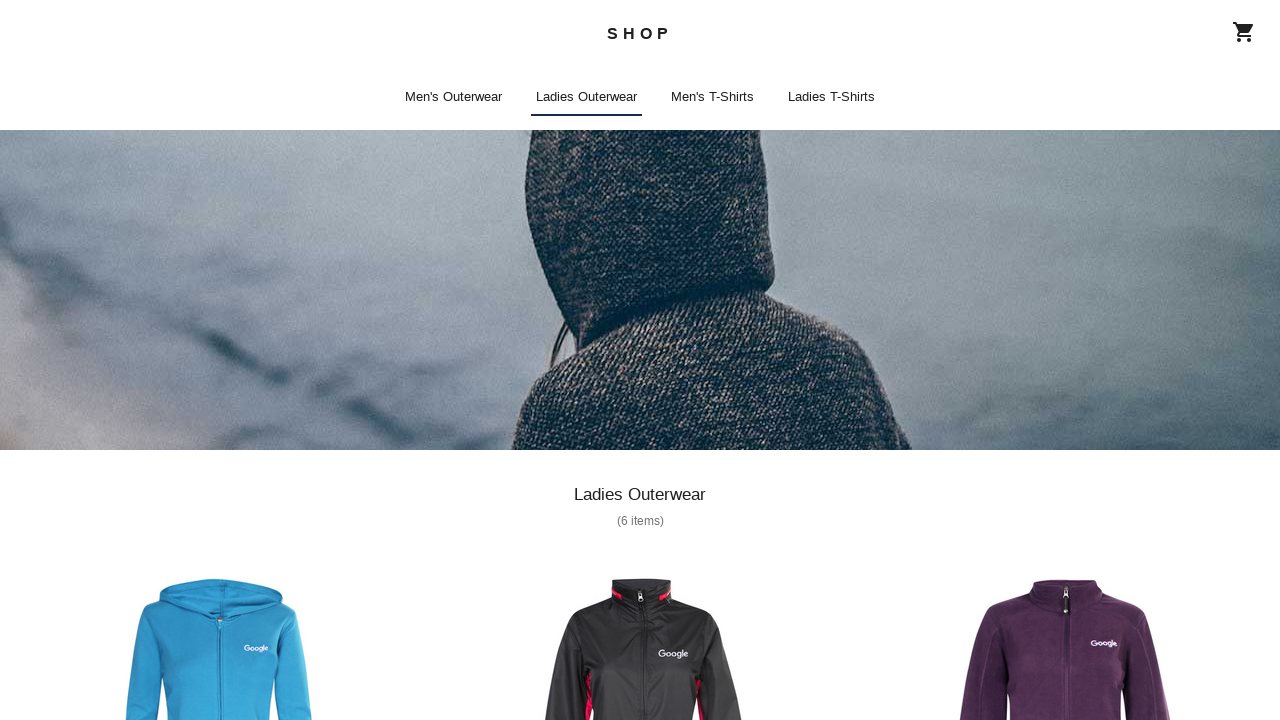

Verified page heading displays 'Ladies Outerwear' correctly
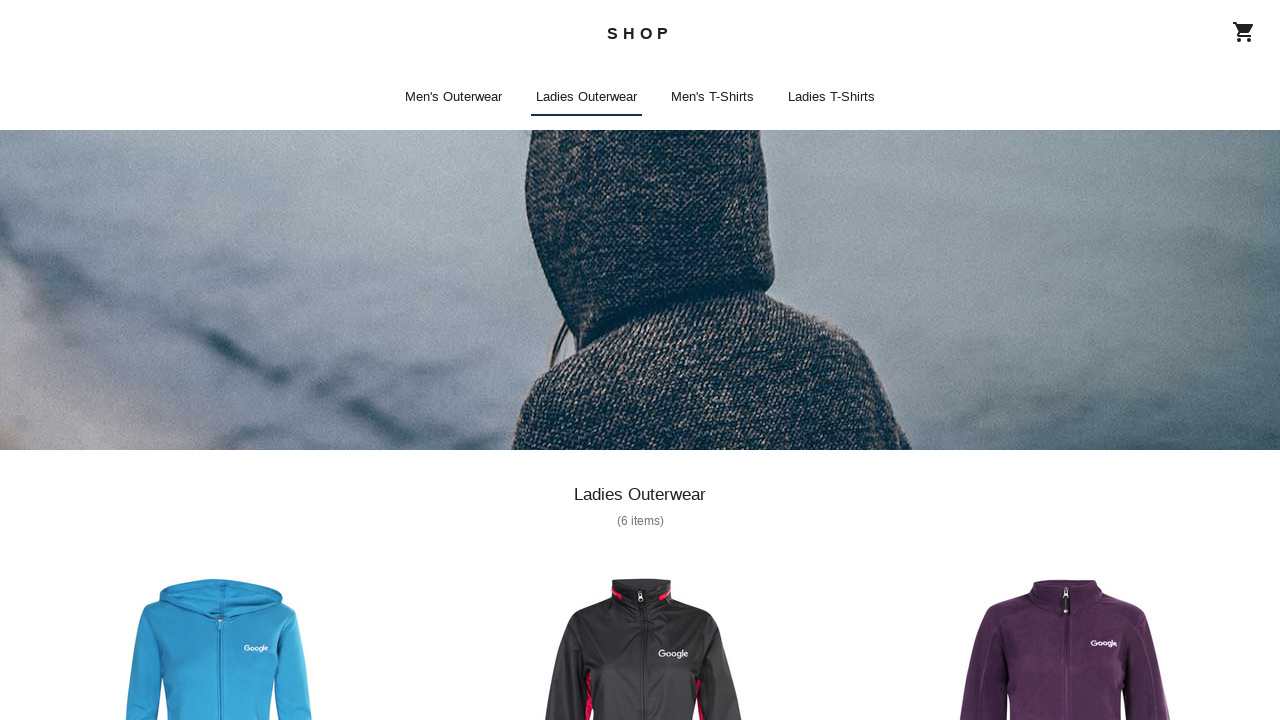

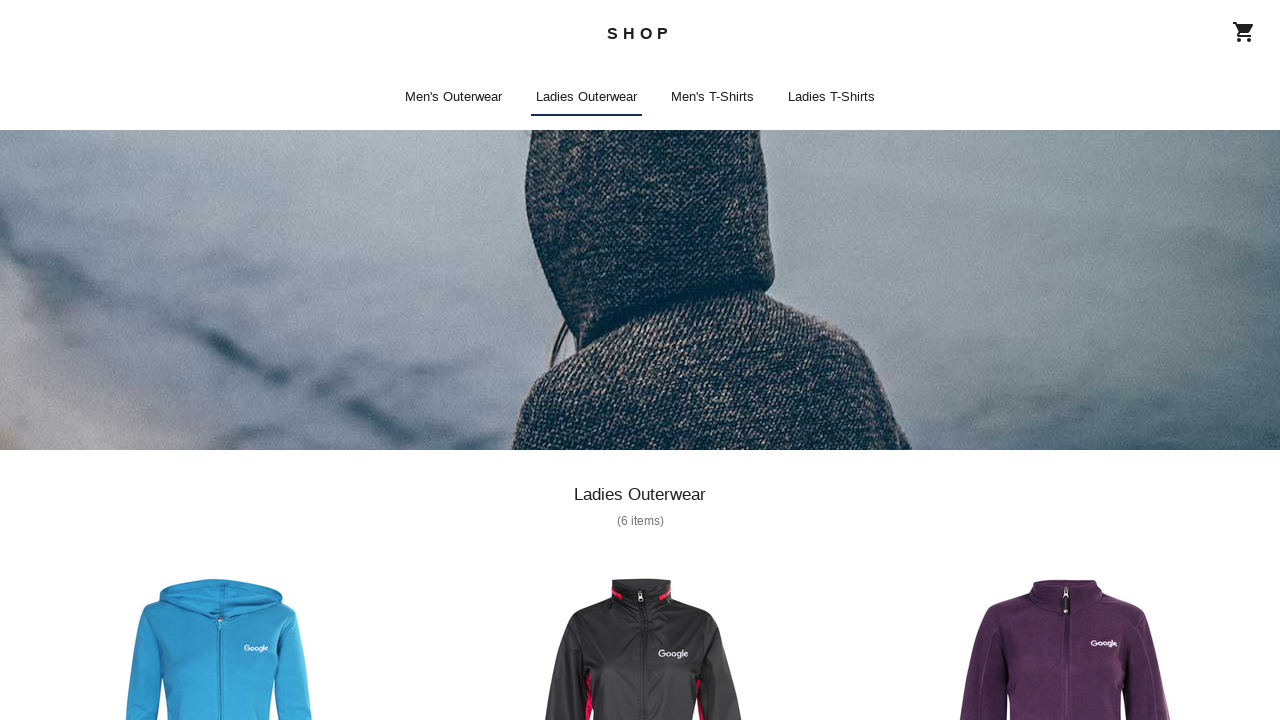